Tests moving the horizontal slider to a specific target value by repeatedly adjusting the slider position

Starting URL: https://the-internet.herokuapp.com/horizontal_slider

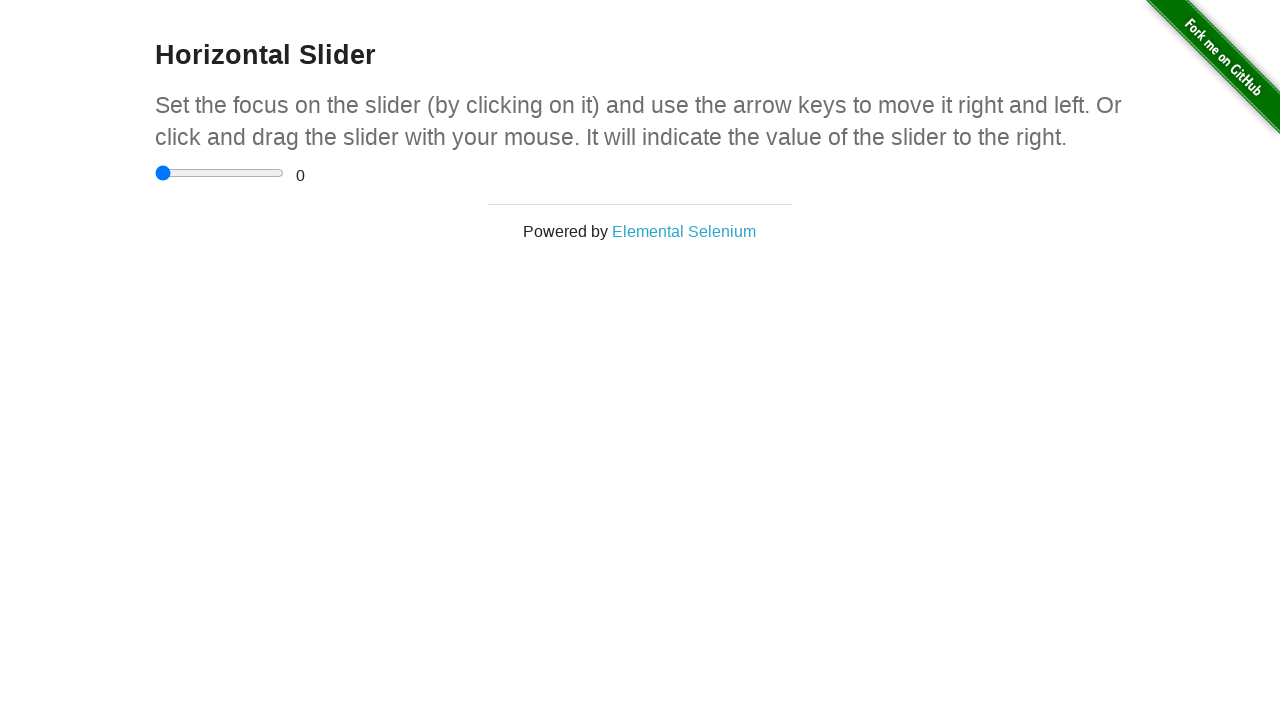

Located the horizontal slider element
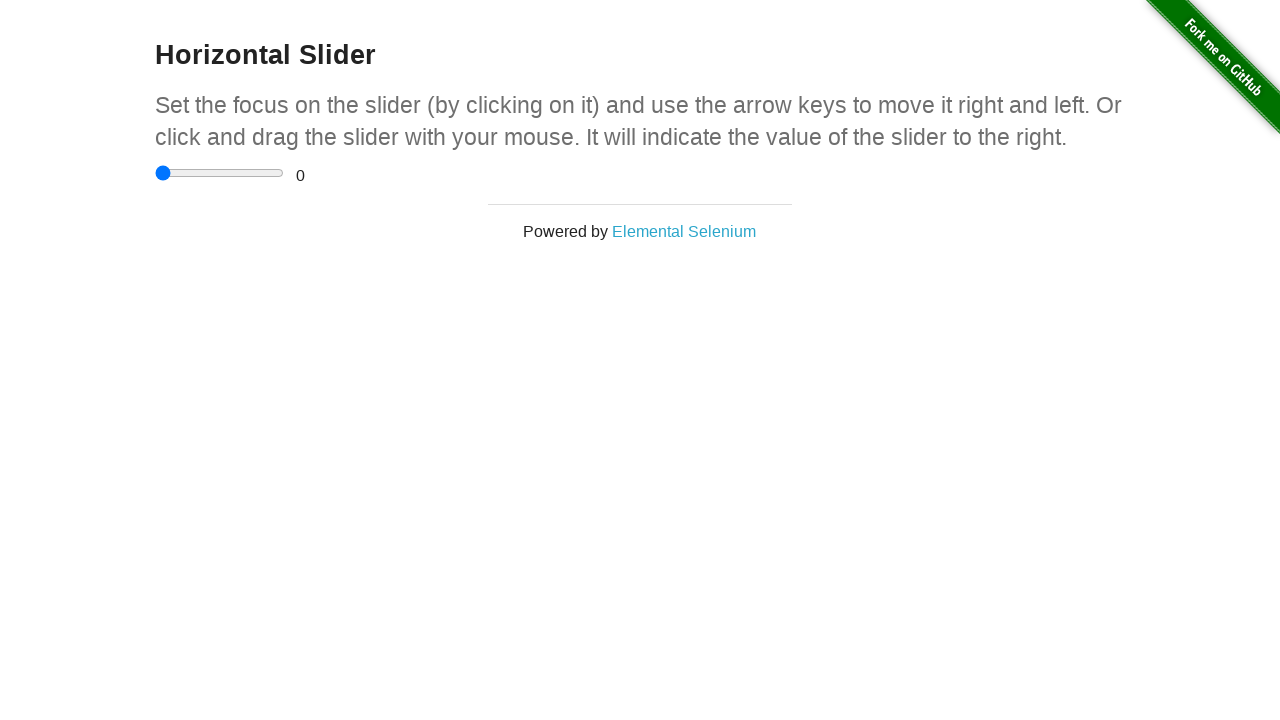

Located the range display element
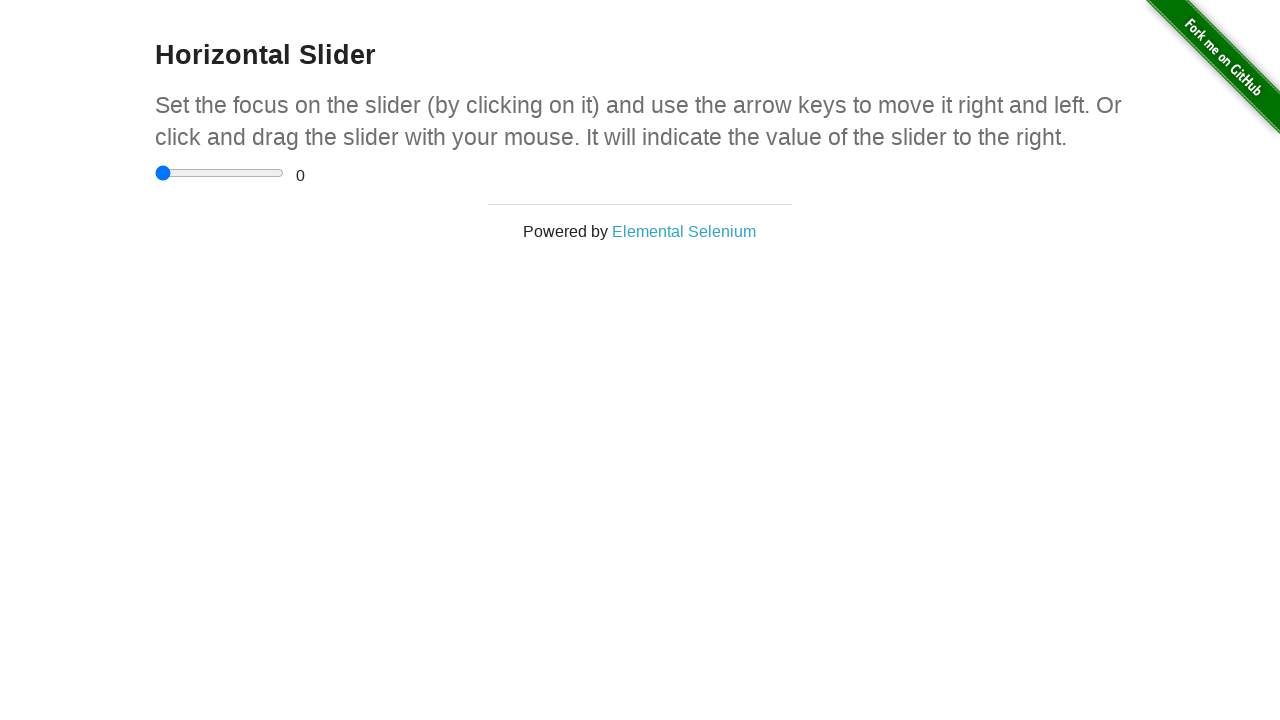

Set target value to 3.5
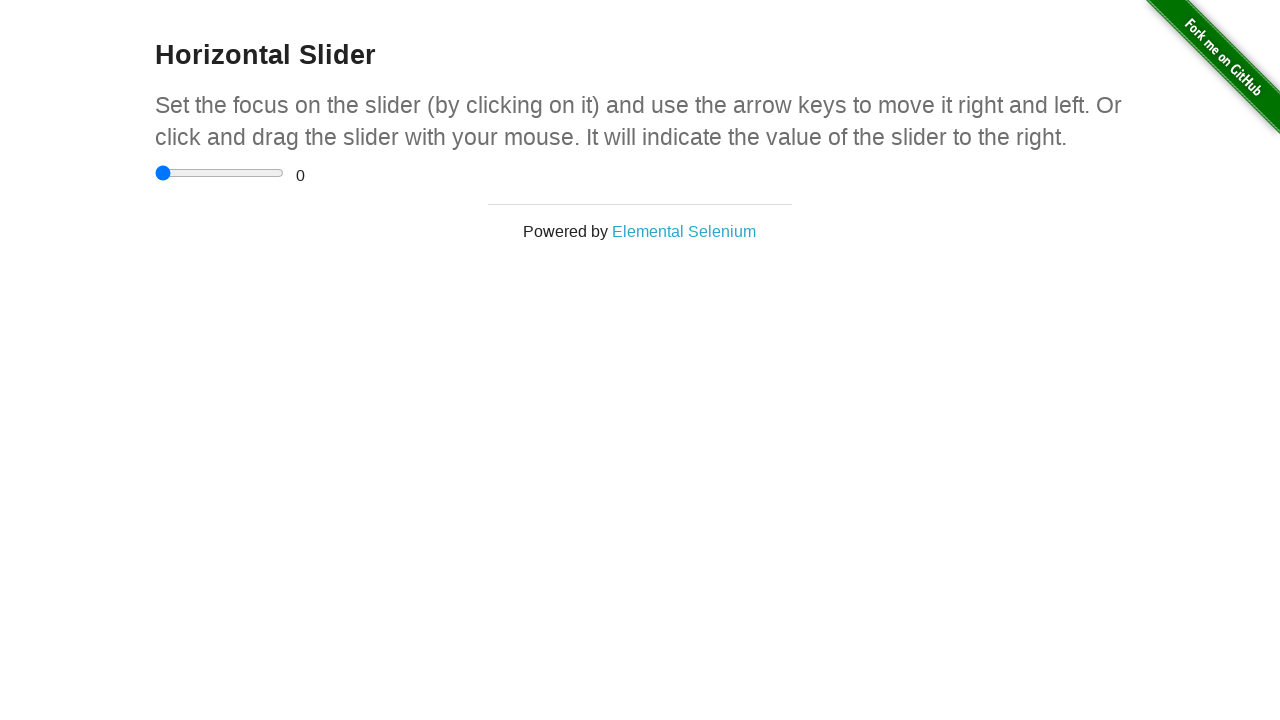

Clicked slider to focus it at (220, 173) on input[type='range']
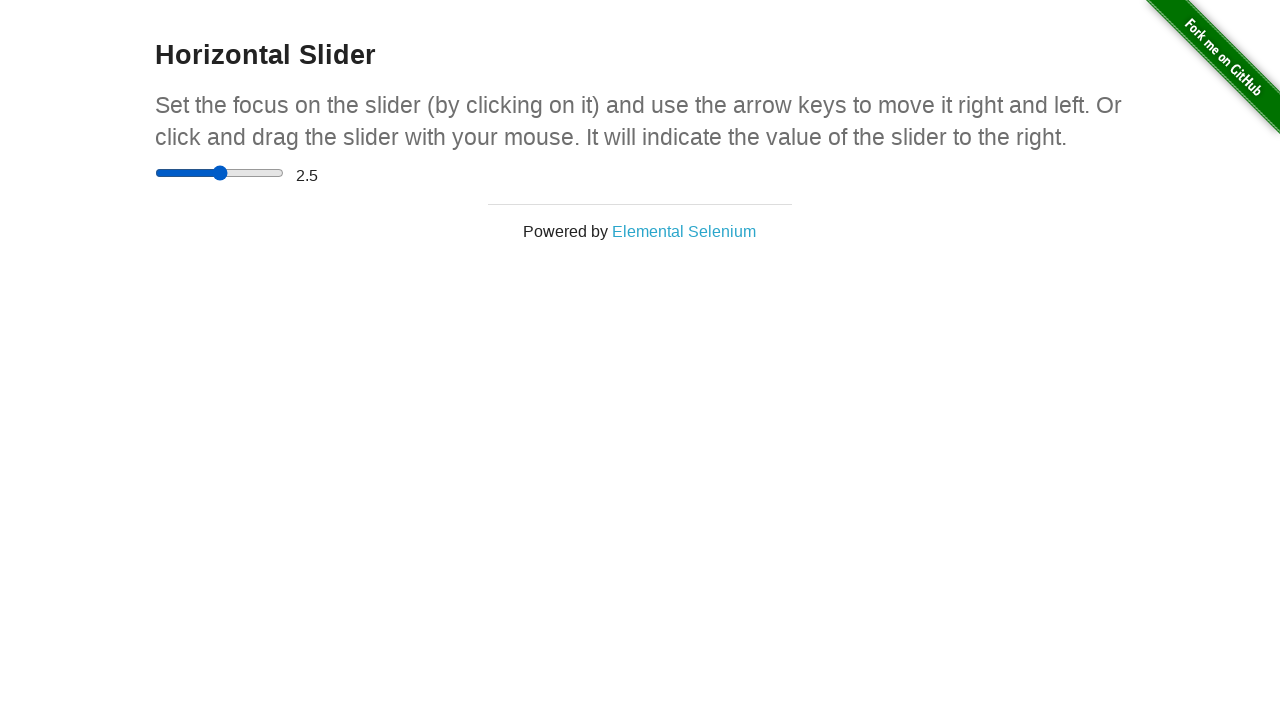

Retrieved initial slider value: 2.5
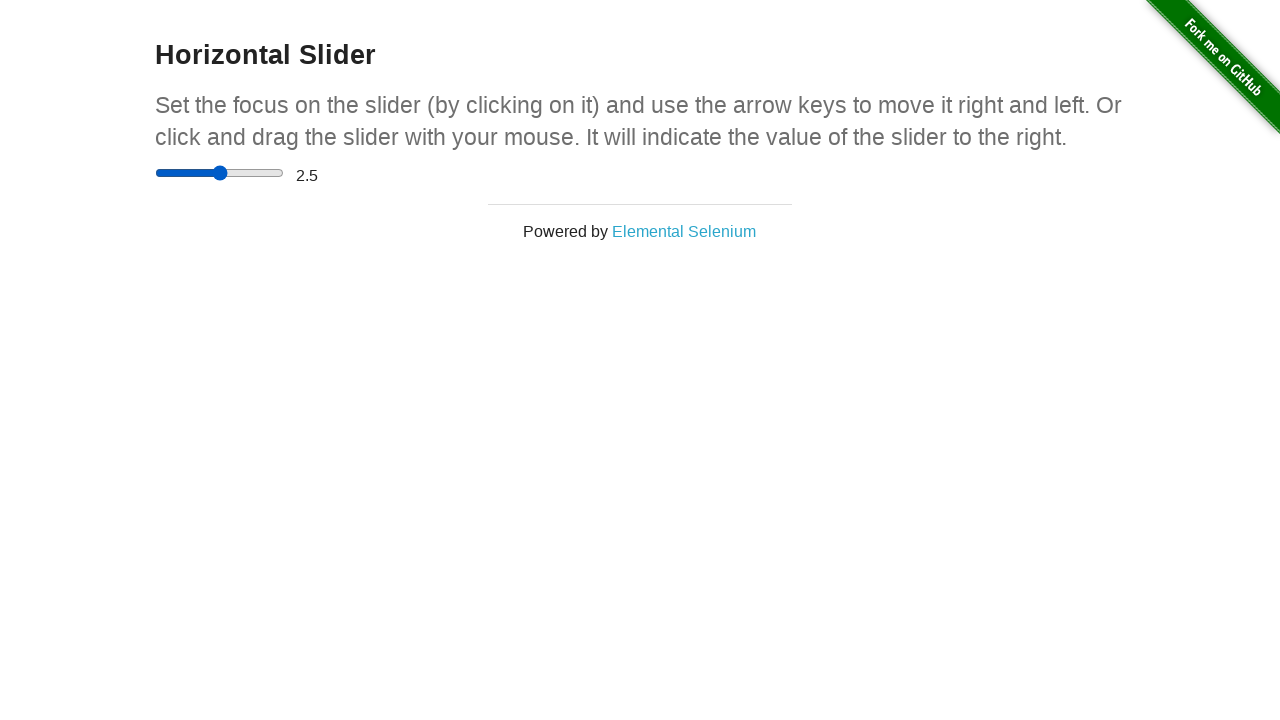

Pressed ArrowRight to move slider on input[type='range']
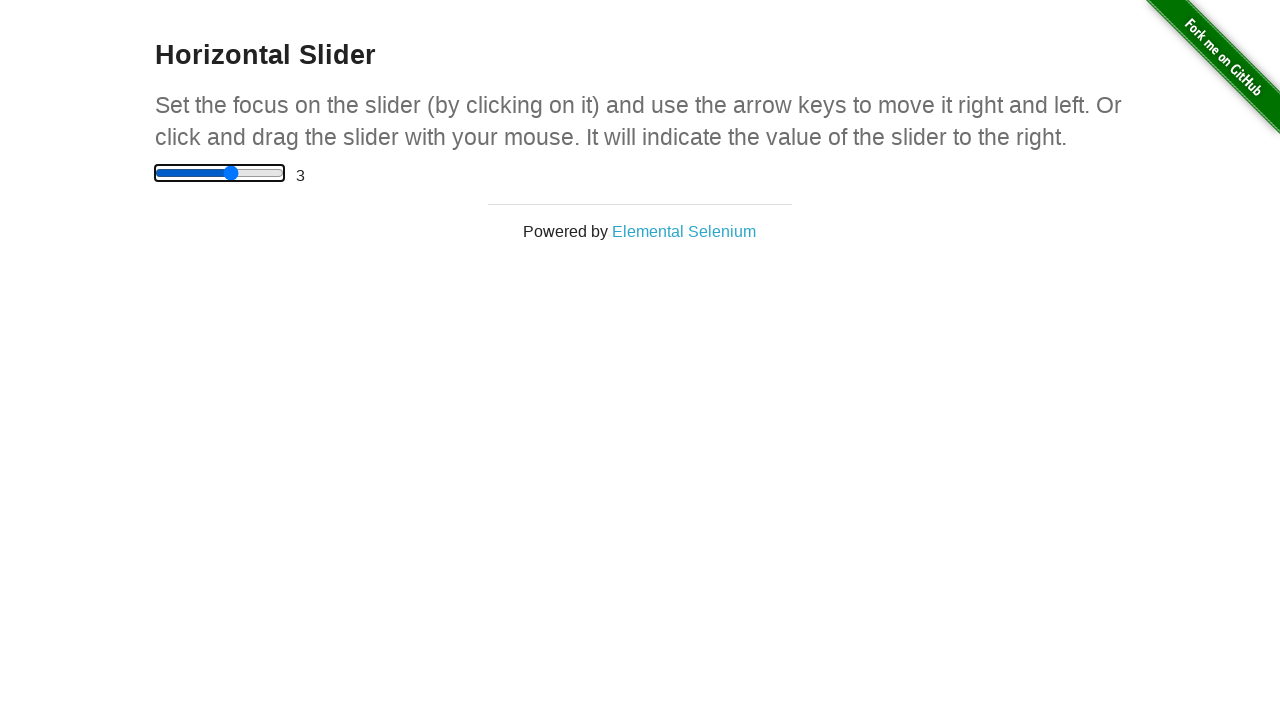

Retrieved updated slider value: 3
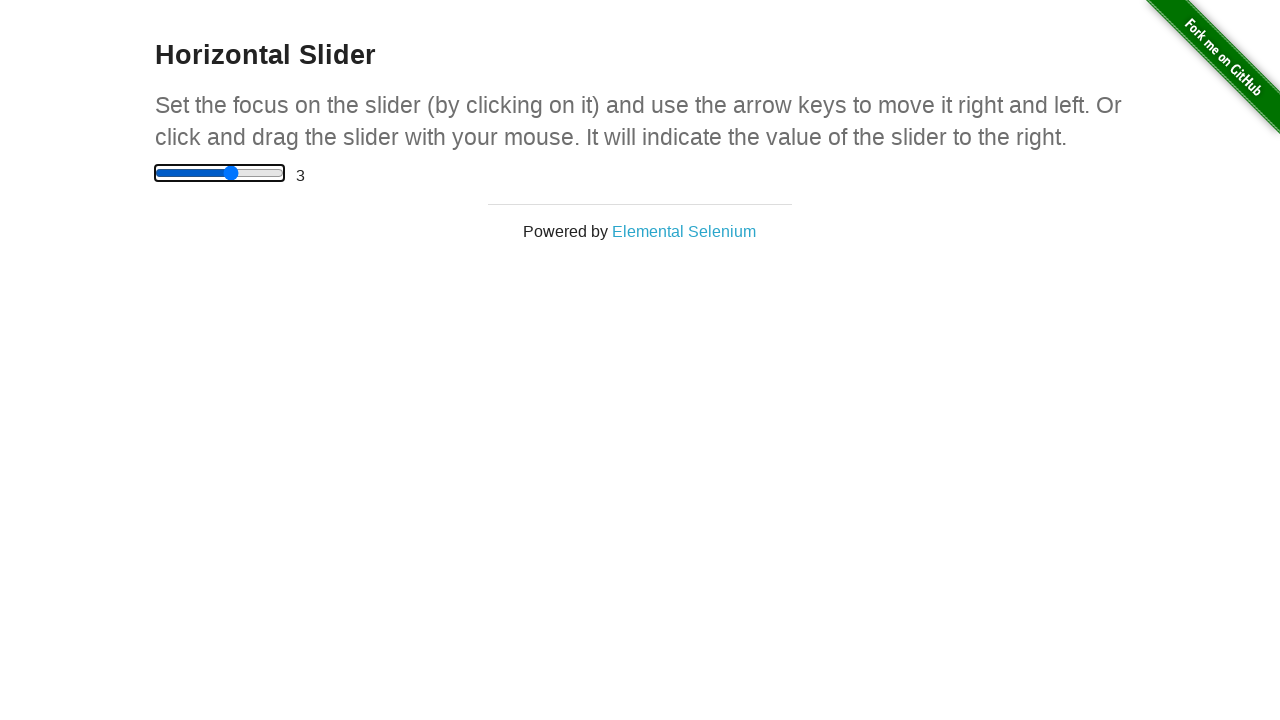

Pressed ArrowRight to move slider on input[type='range']
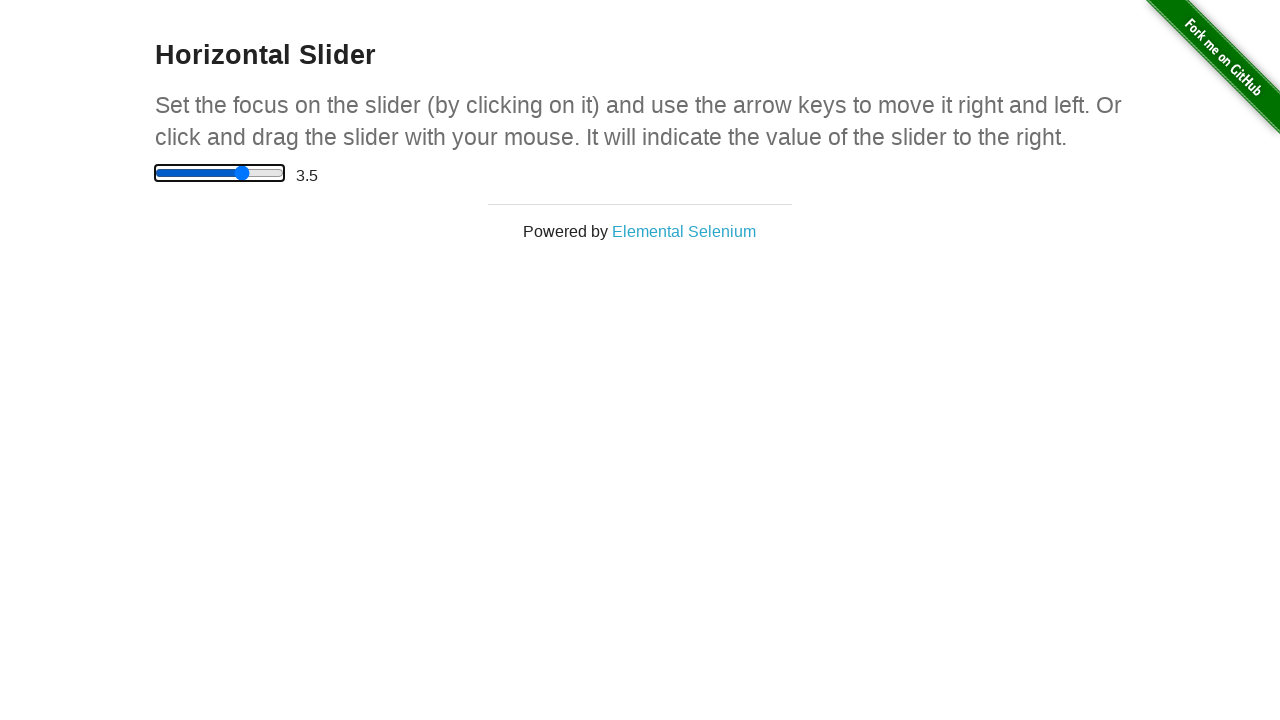

Retrieved updated slider value: 3.5
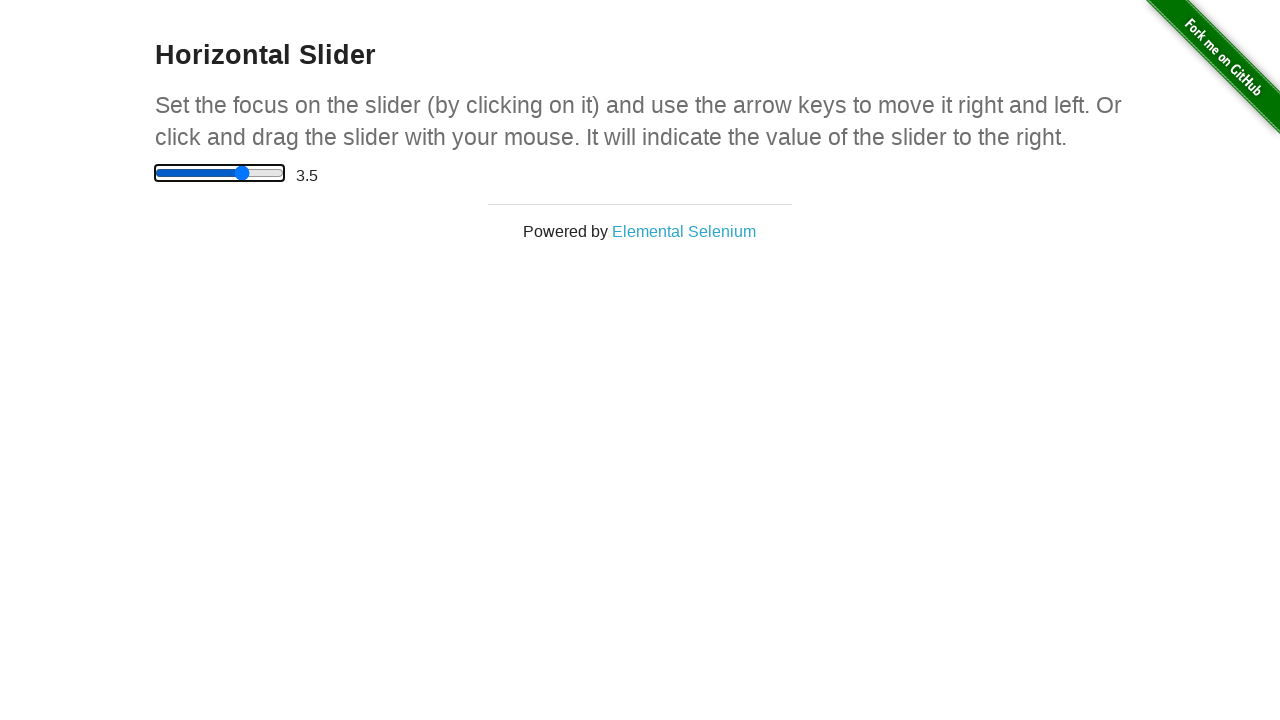

Target value 3.5 reached or exceeded with current value 3.5
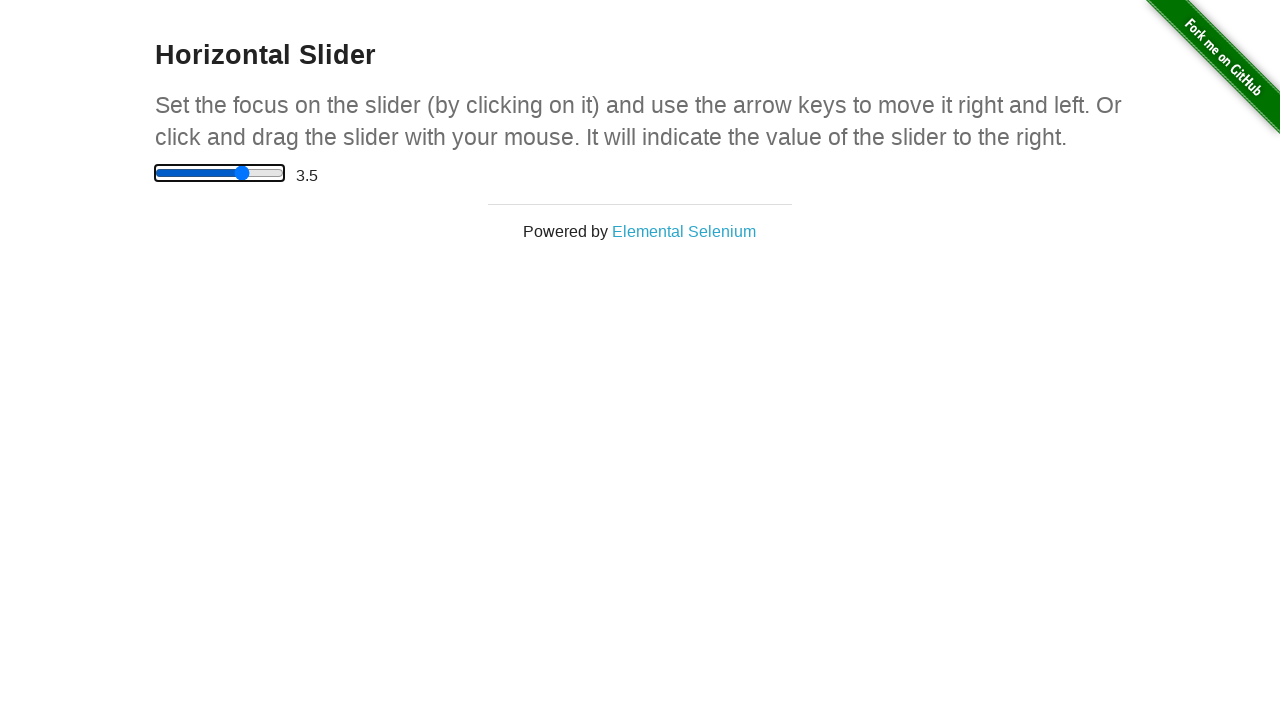

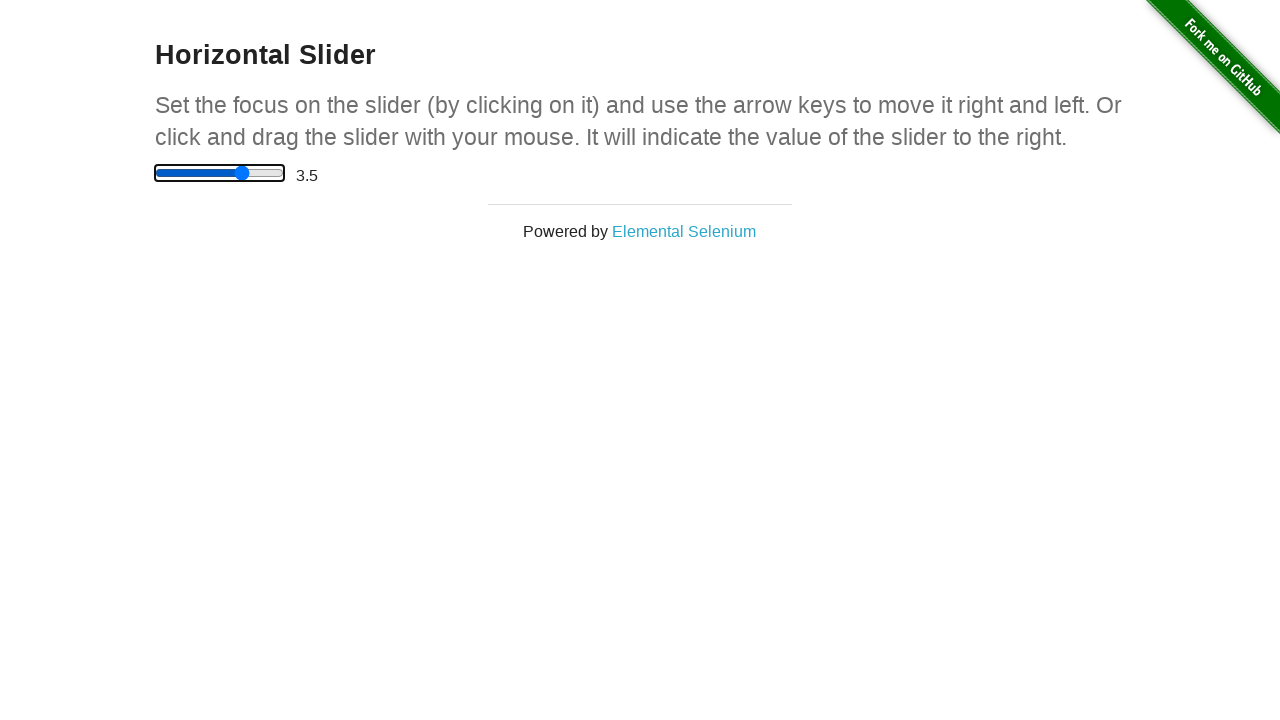